Tests nested iframe handling by clicking a tab to show multiple frames, switching to an outer iframe, then to an inner iframe, and entering text into an input field within the nested frame structure.

Starting URL: https://demo.automationtesting.in/Frames.html

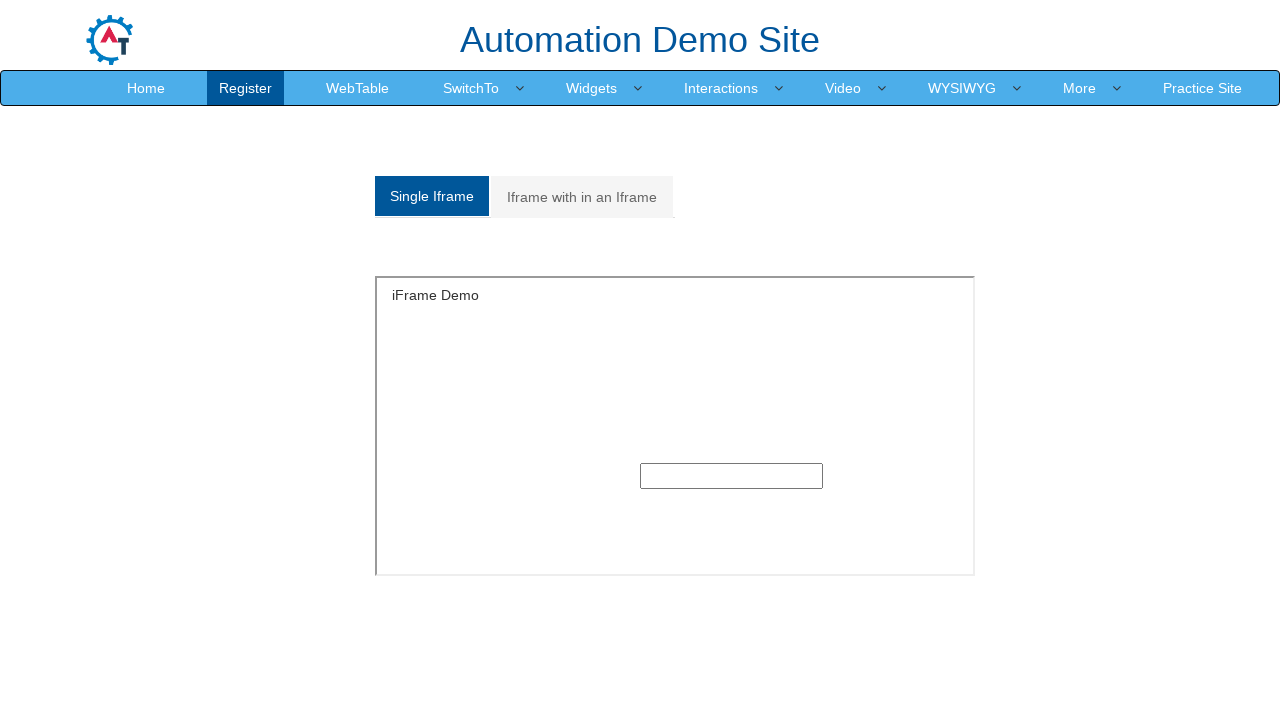

Clicked on 'Iframe with in an Iframe' tab (second tab) at (582, 197) on xpath=/html/body/section/div[1]/div/div/div/div[1]/div/ul/li[2]/a
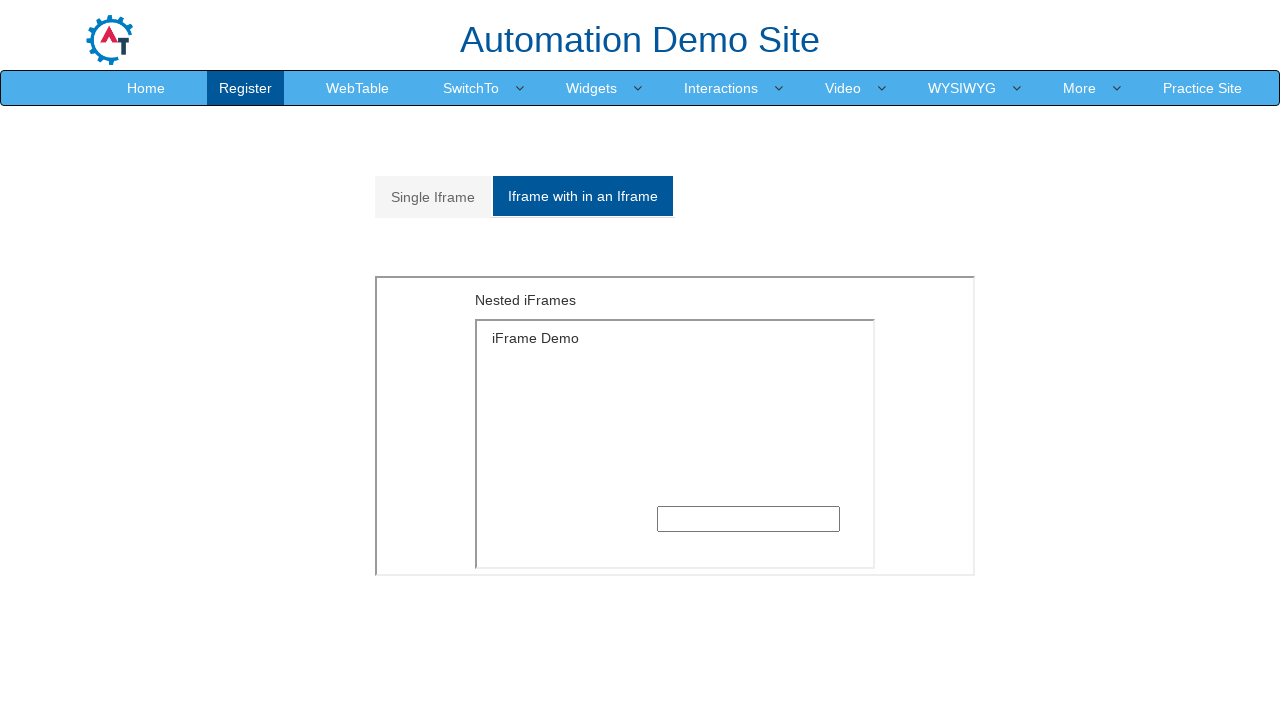

Located and switched to outer iframe with src='MultipleFrames.html'
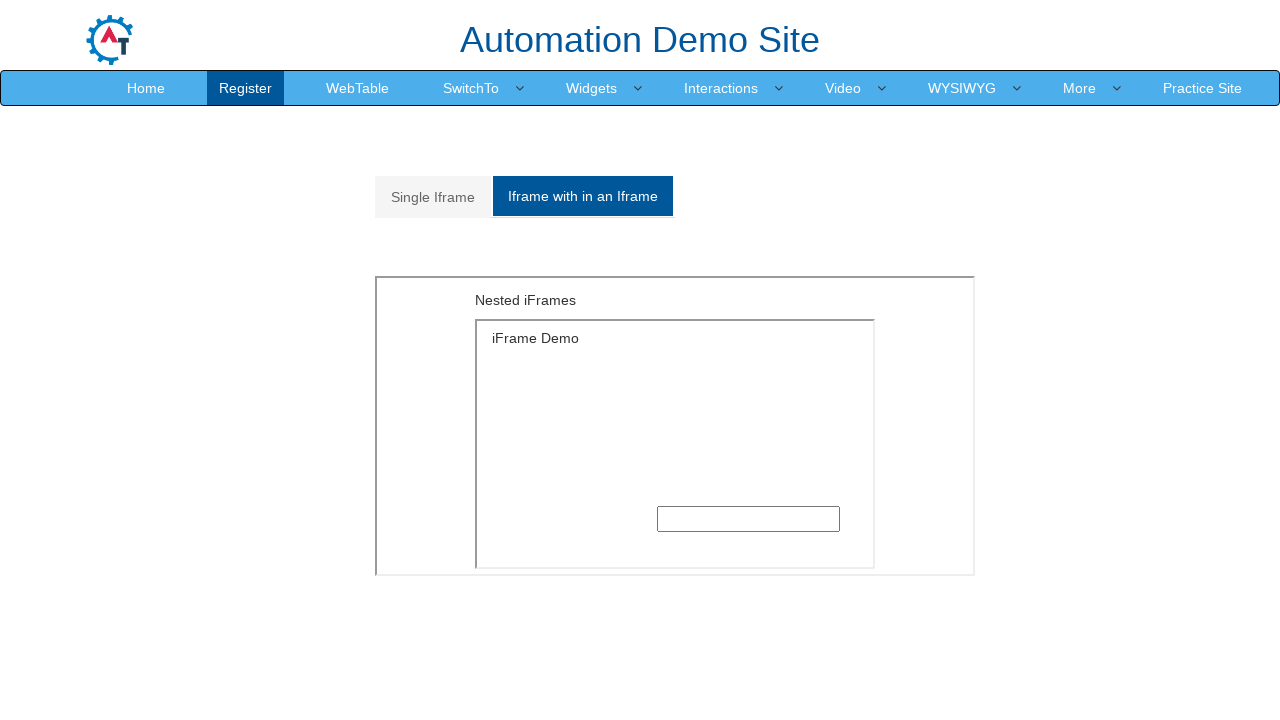

Located inner iframe within the outer frame
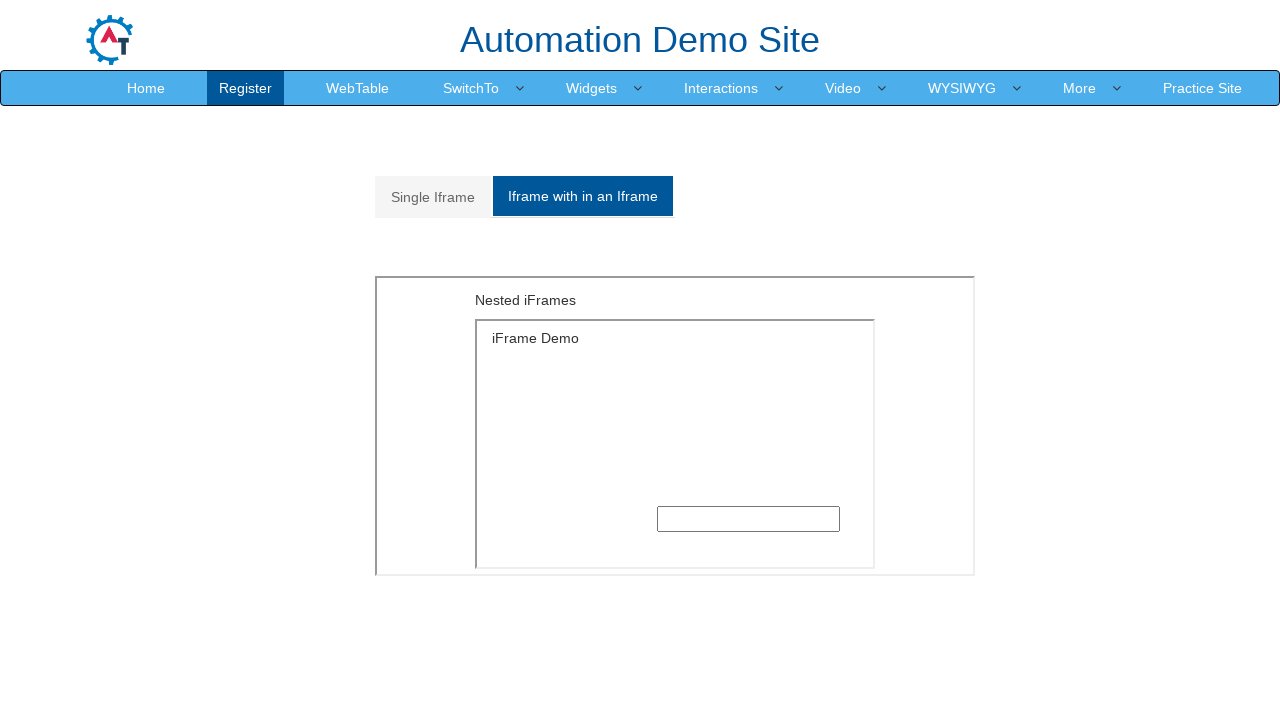

Filled text input field in nested iframe with 'welcome' on iframe[src='MultipleFrames.html'] >> internal:control=enter-frame >> iframe >> i
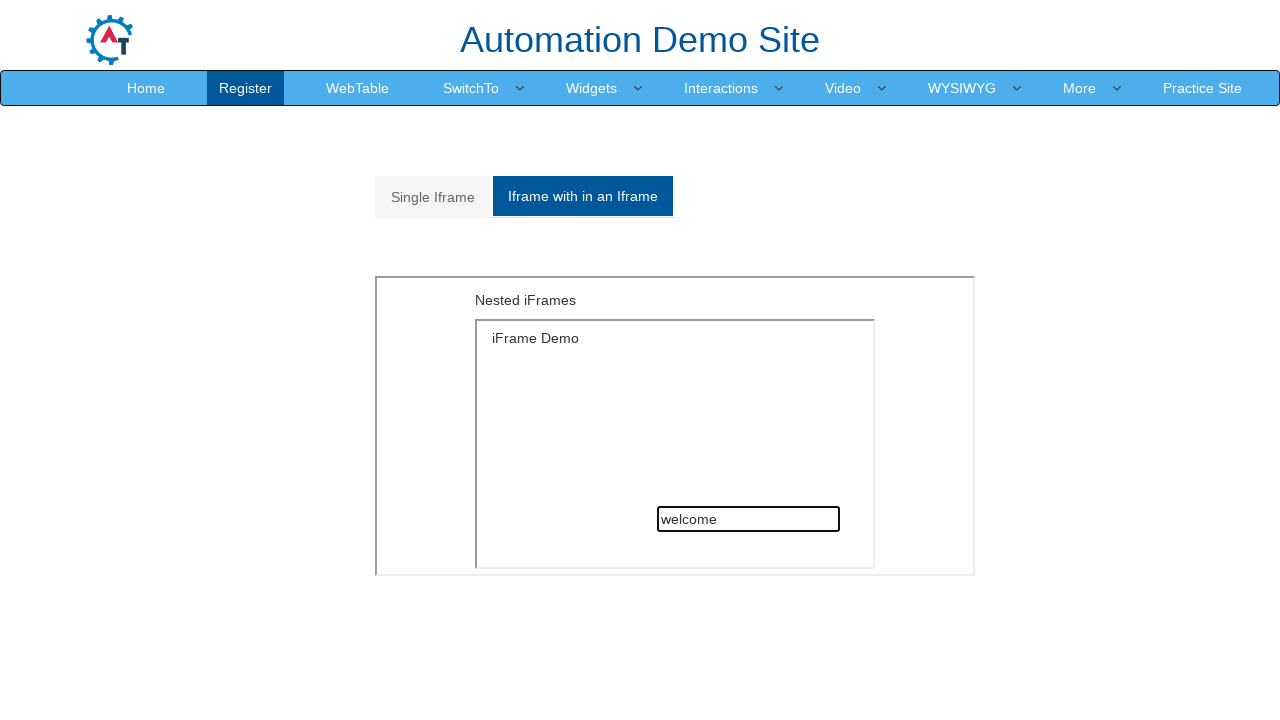

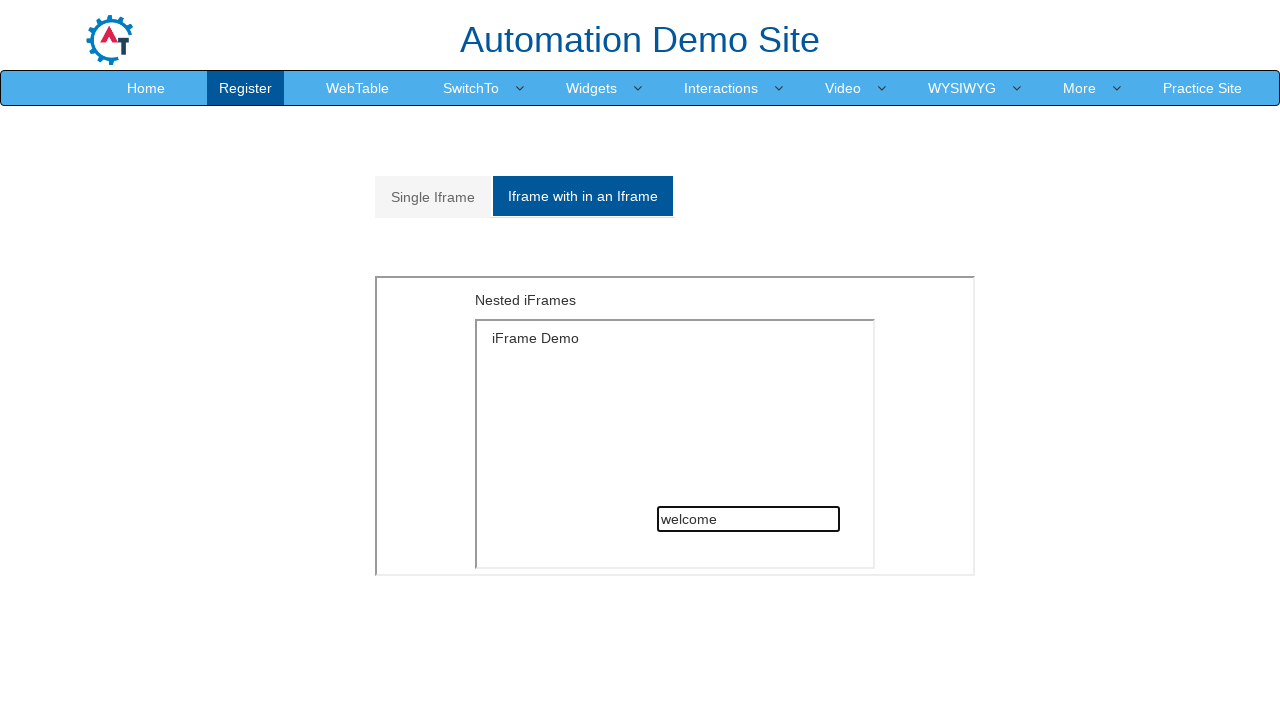